Navigates to Python.org, hovers over the downloads menu, clicks "All releases", and retrieves the latest Python release version from the releases table.

Starting URL: https://www.python.org/

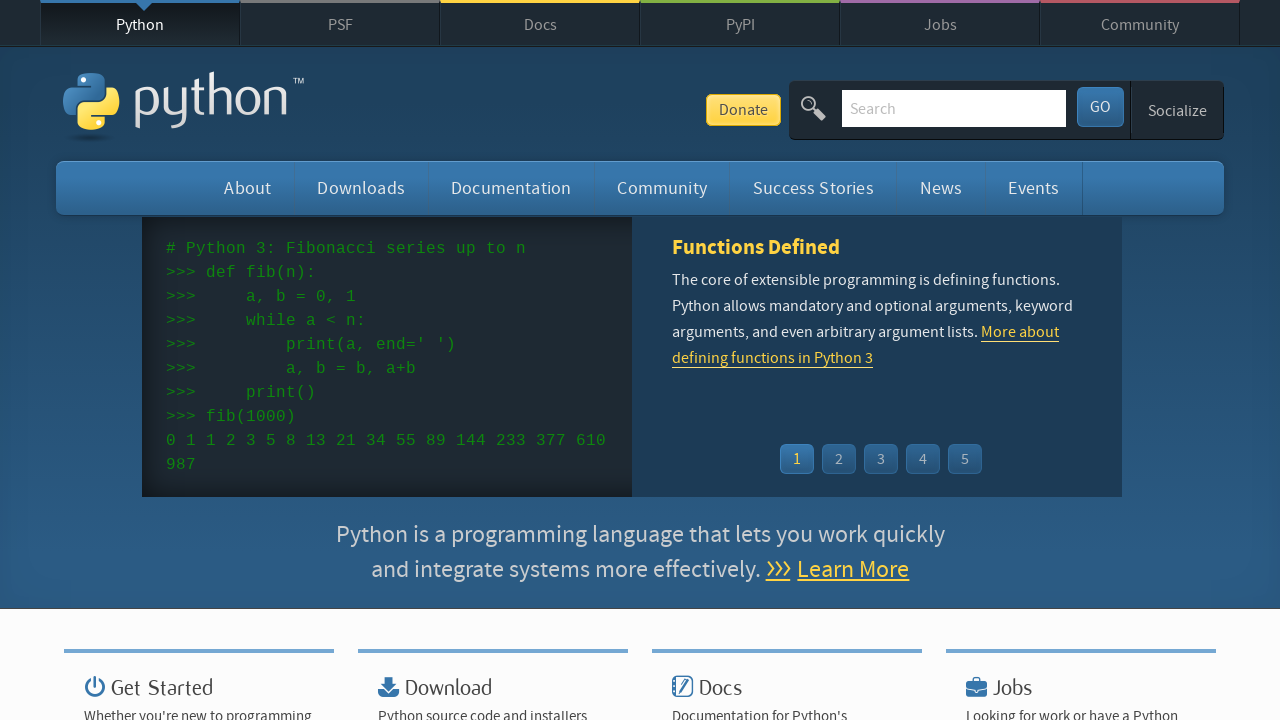

Hovered over downloads menu at (361, 188) on li#downloads
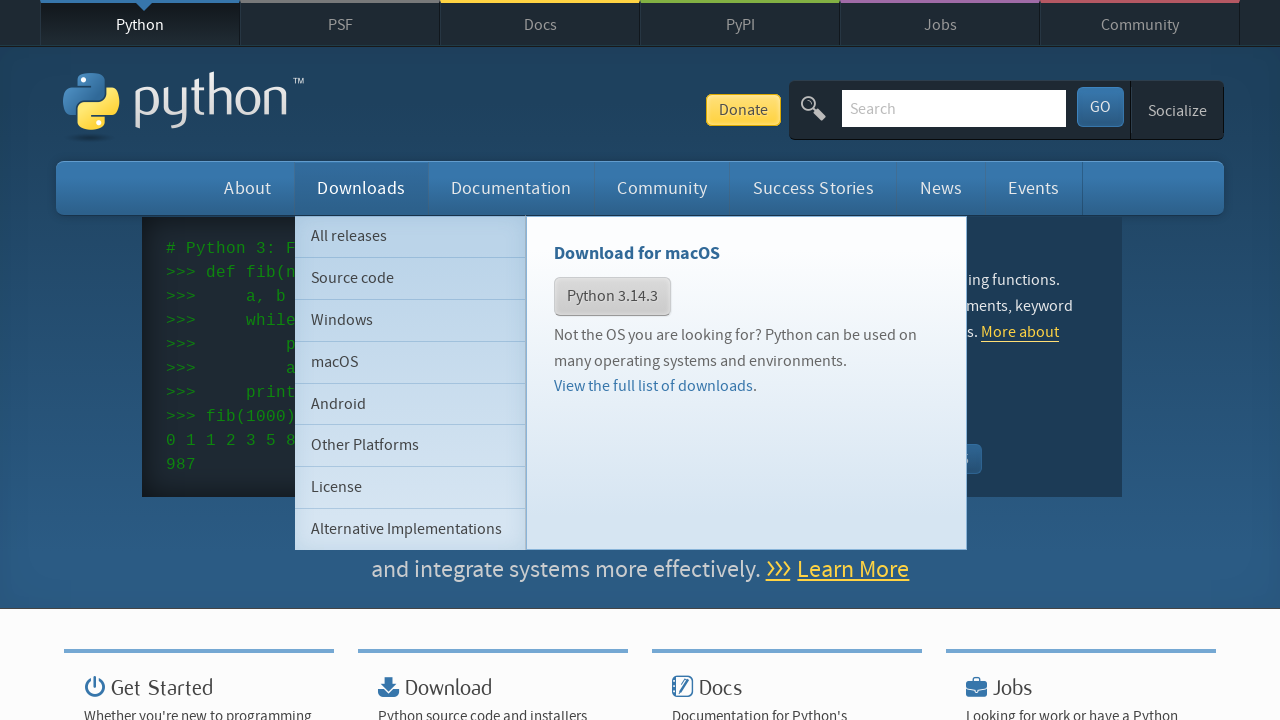

Clicked 'All releases' link in downloads dropdown at (410, 236) on ul.subnav.menu li.tier-2.element-1 a:text('All releases')
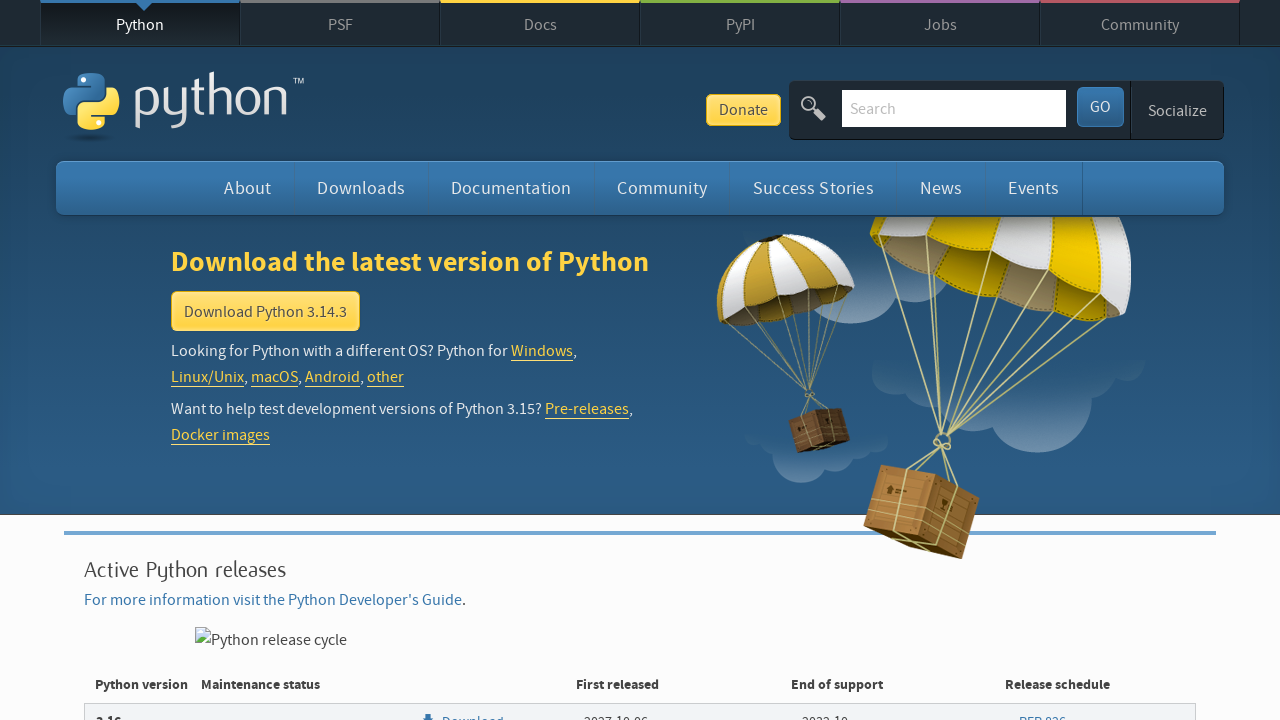

Releases page loaded and release version selector is visible
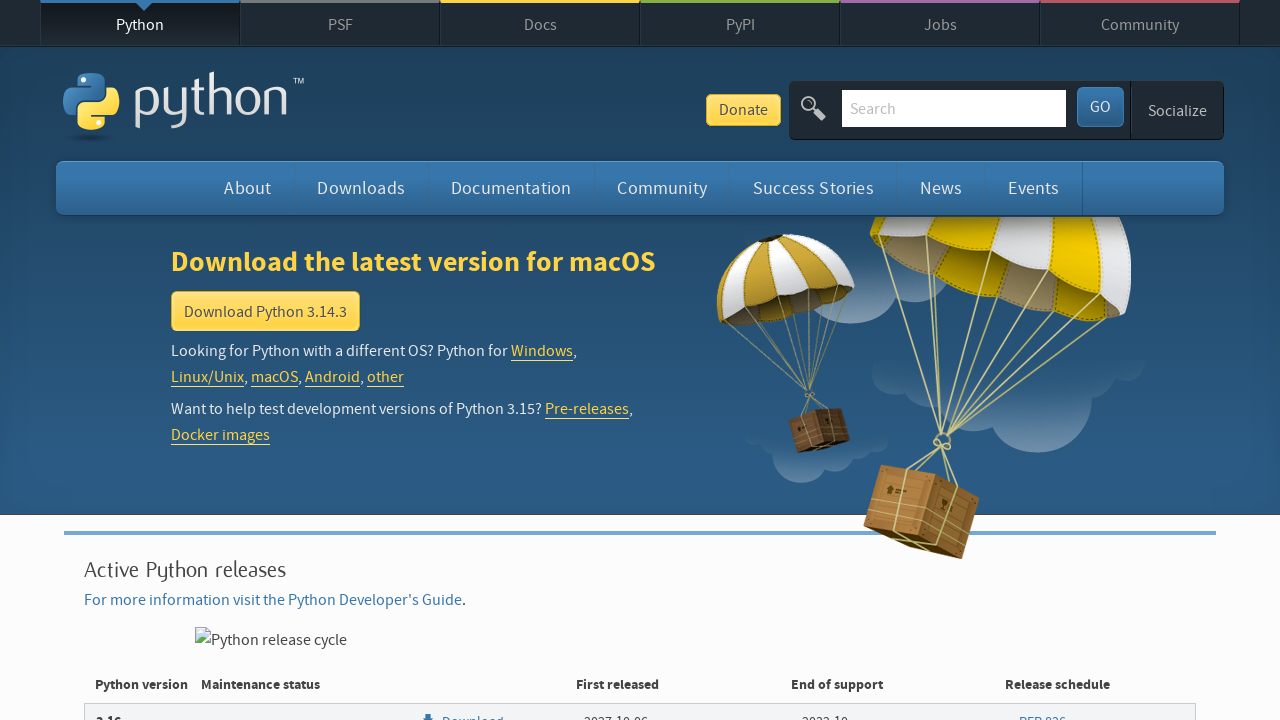

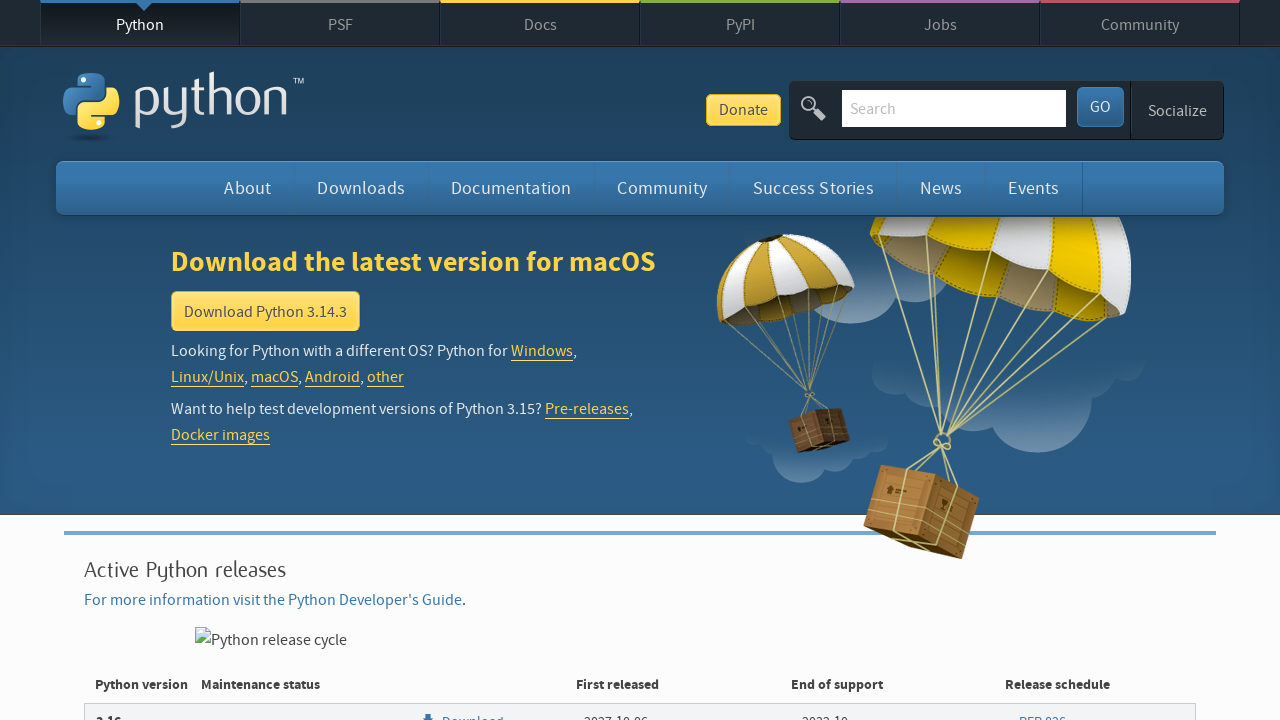